Retrieves a value from an image attribute, performs a mathematical calculation, and submits the result along with checkbox selections

Starting URL: http://suninjuly.github.io/get_attribute.html

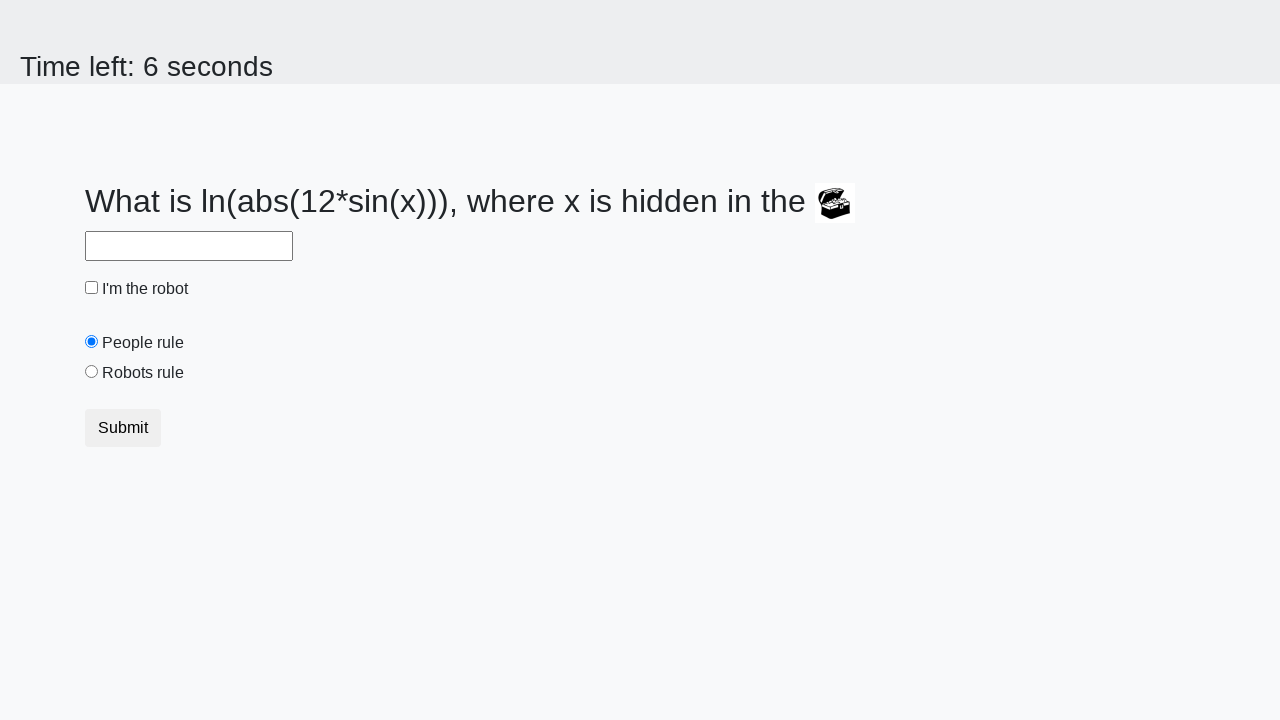

Located the treasure image element
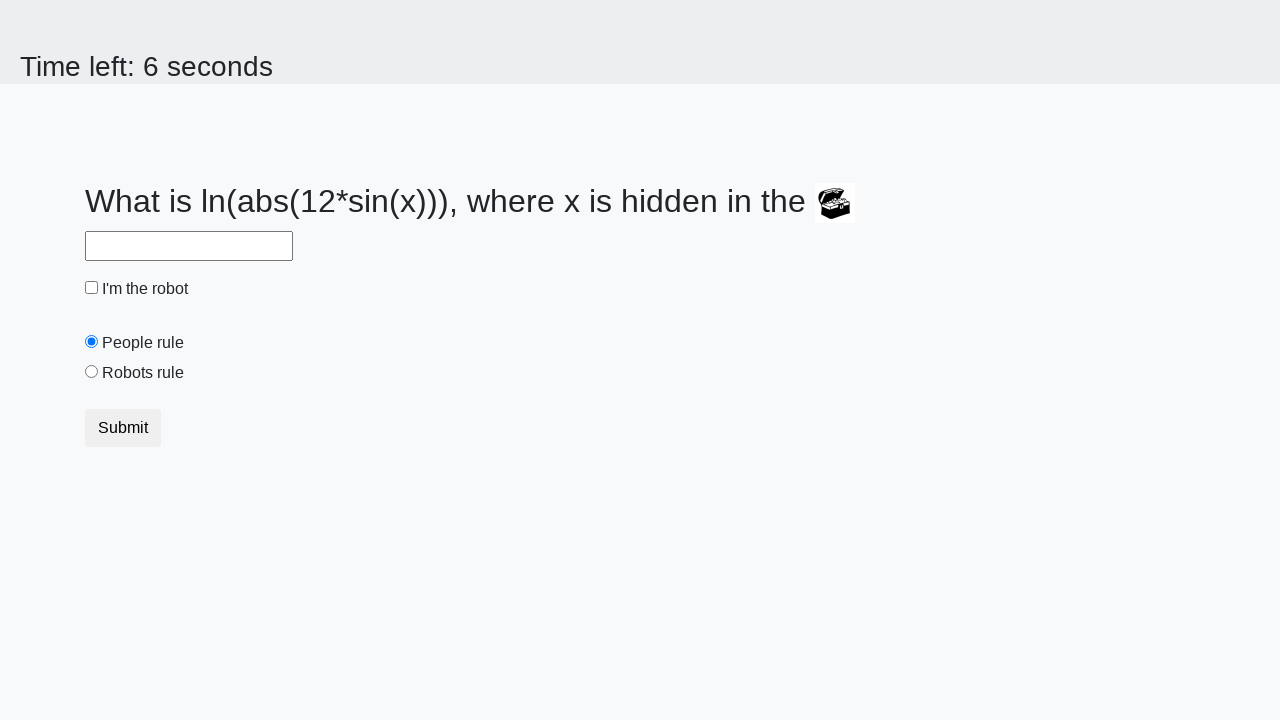

Retrieved valuex attribute from treasure image: 656
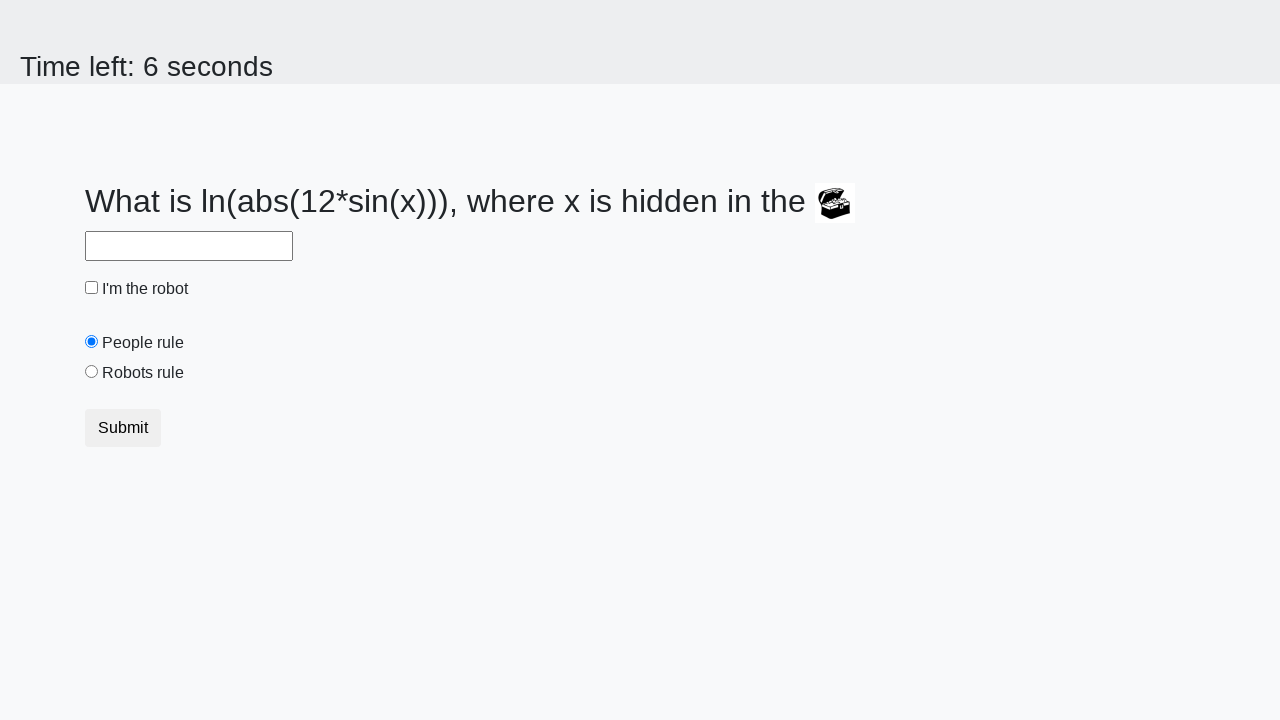

Calculated secret value using mathematical formula: 1.9028339189019154
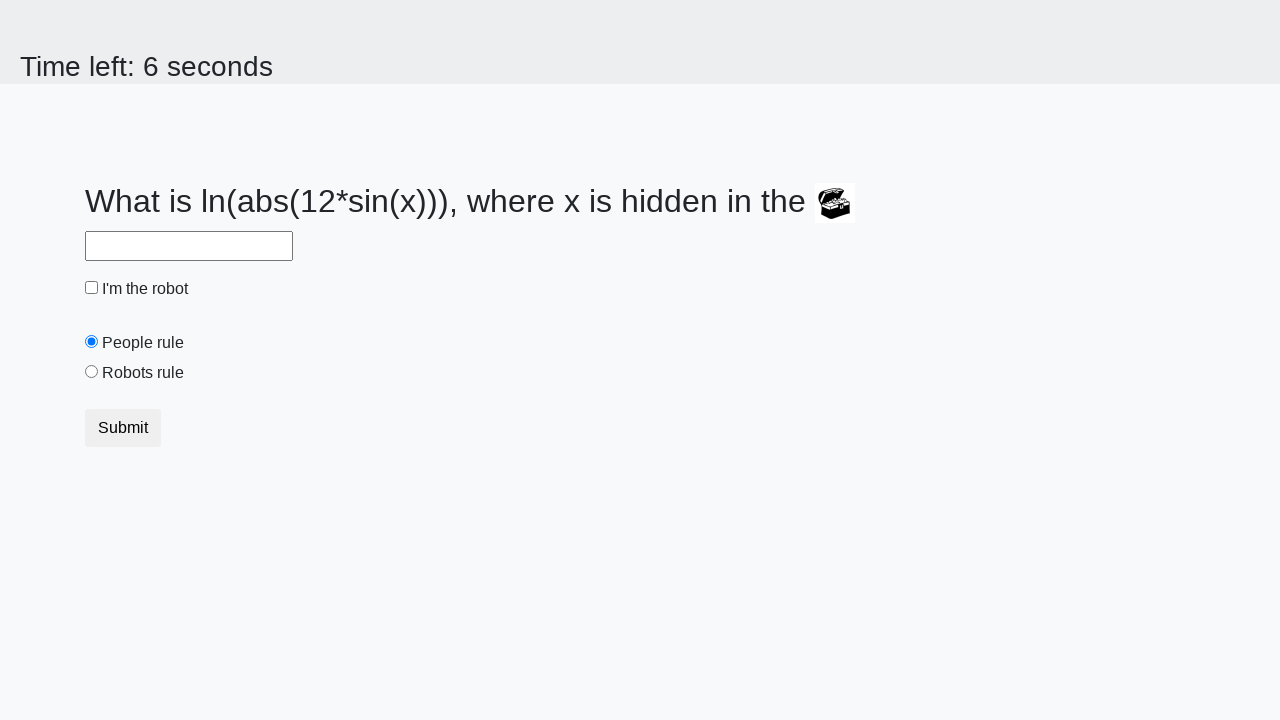

Filled answer field with calculated value: 1.9028339189019154 on input#answer
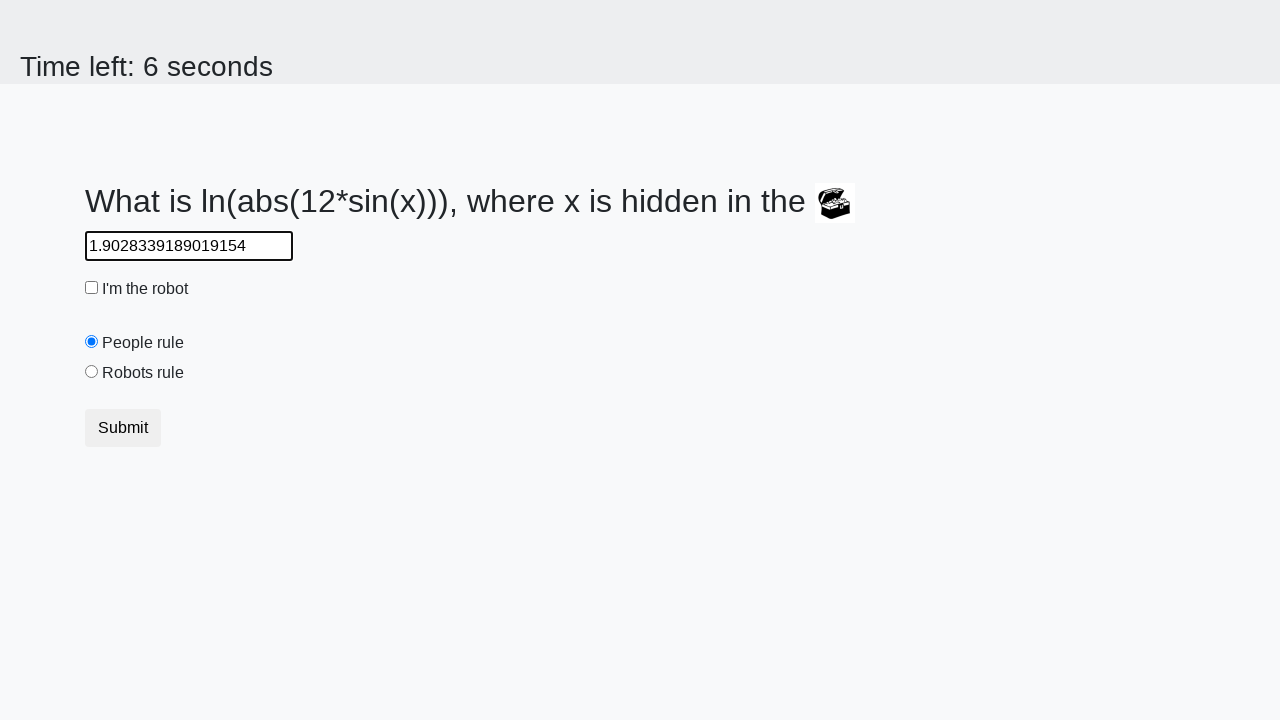

Checked the robot checkbox at (92, 288) on input#robotCheckbox
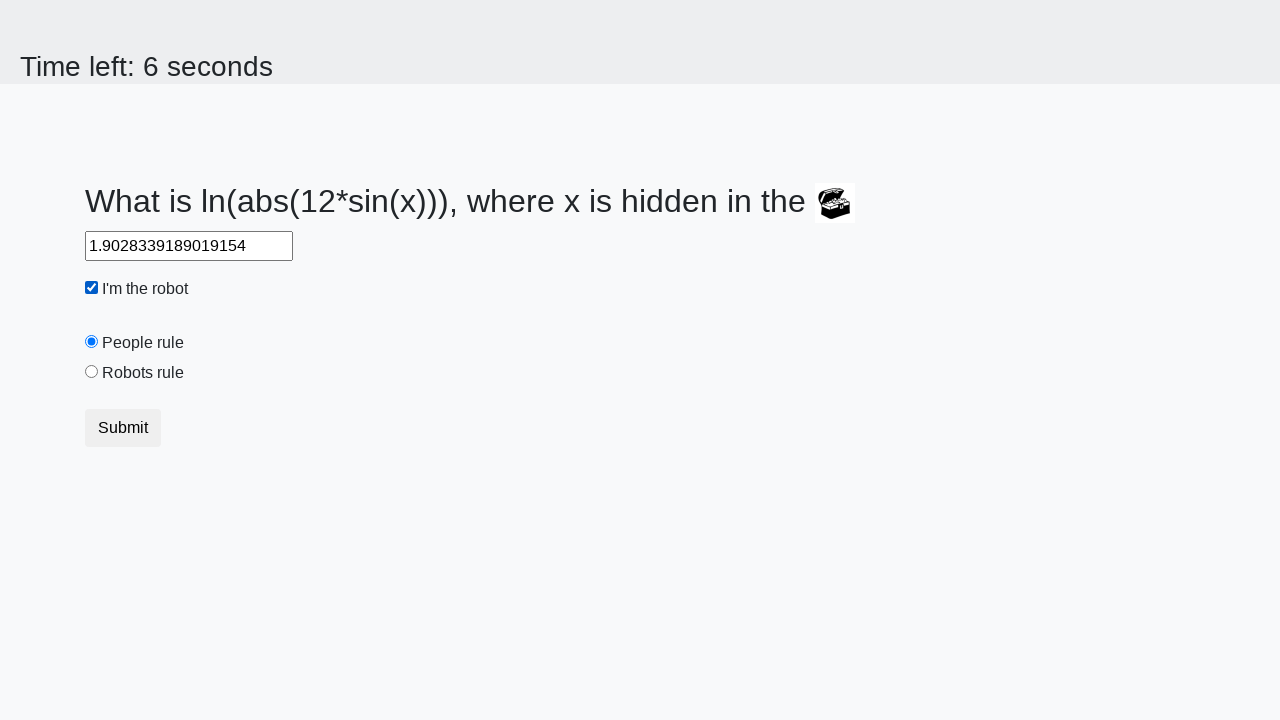

Selected the 'robots rule' radio button at (92, 372) on input#robotsRule
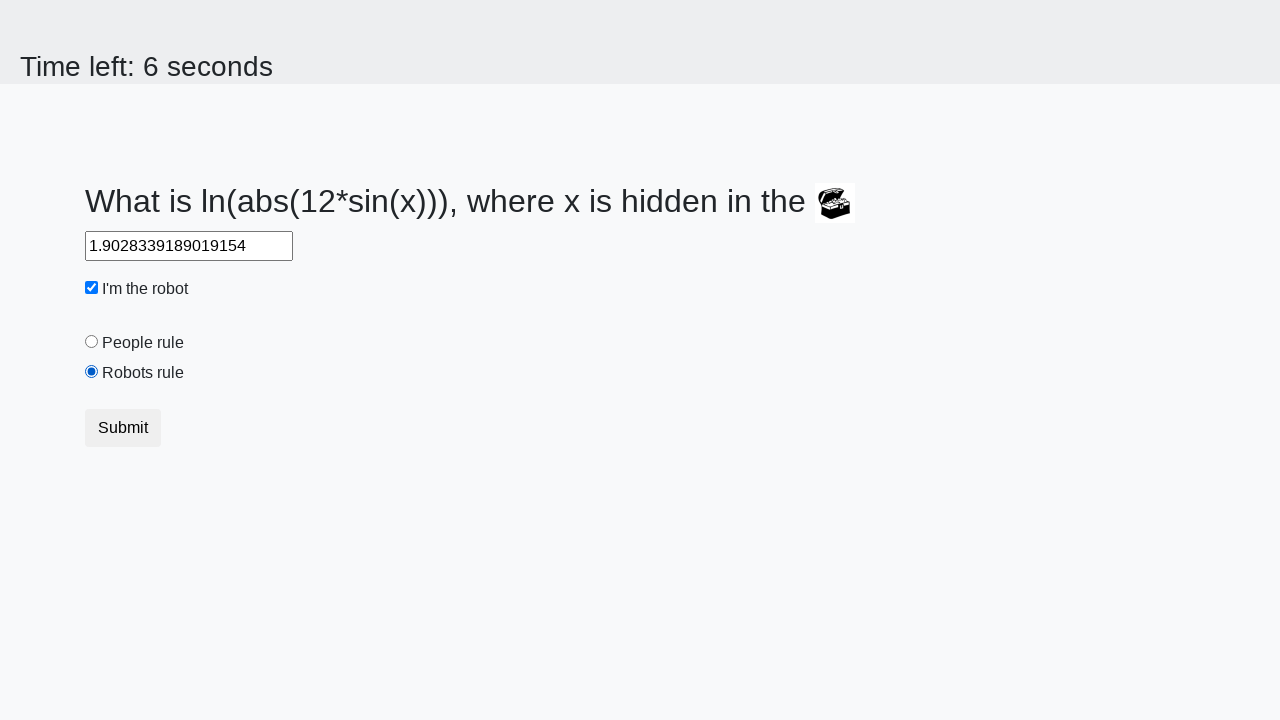

Clicked submit button to complete form submission at (123, 428) on button.btn
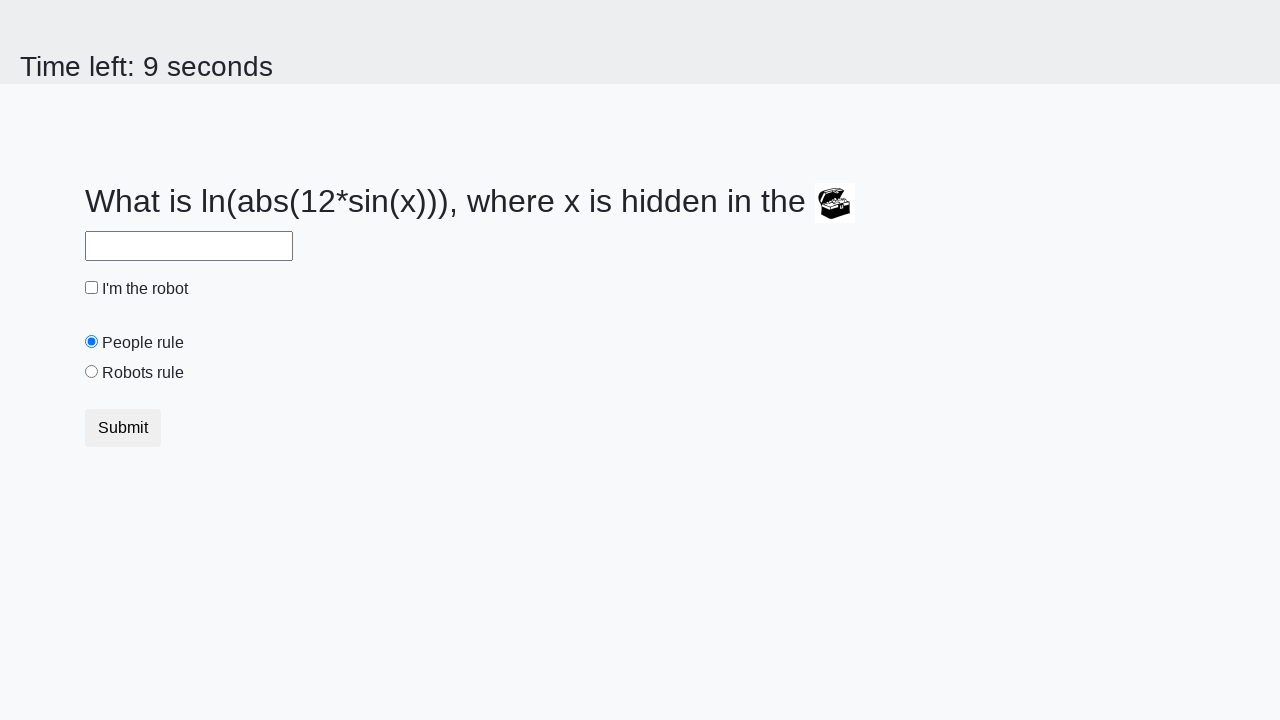

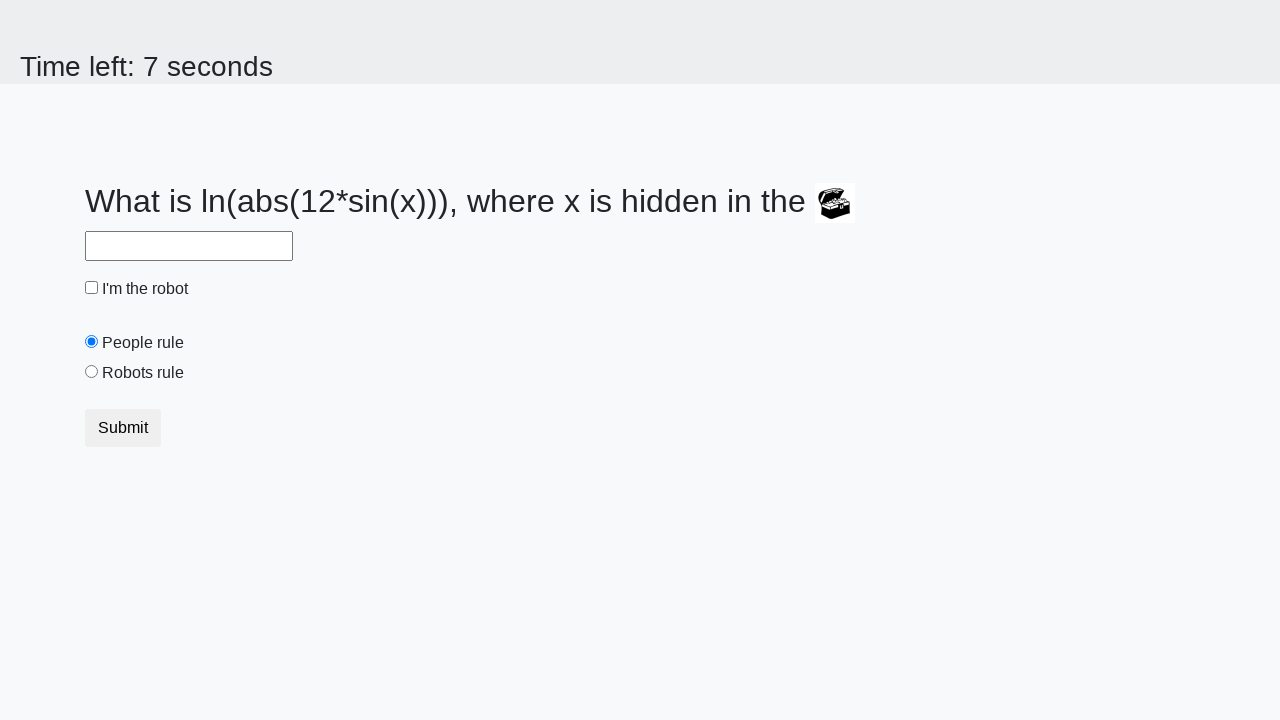